Tests the search functionality on OpenCart demo site by entering "iphone" in the search box and pressing Enter to submit the search

Starting URL: https://demo-opencart.com/

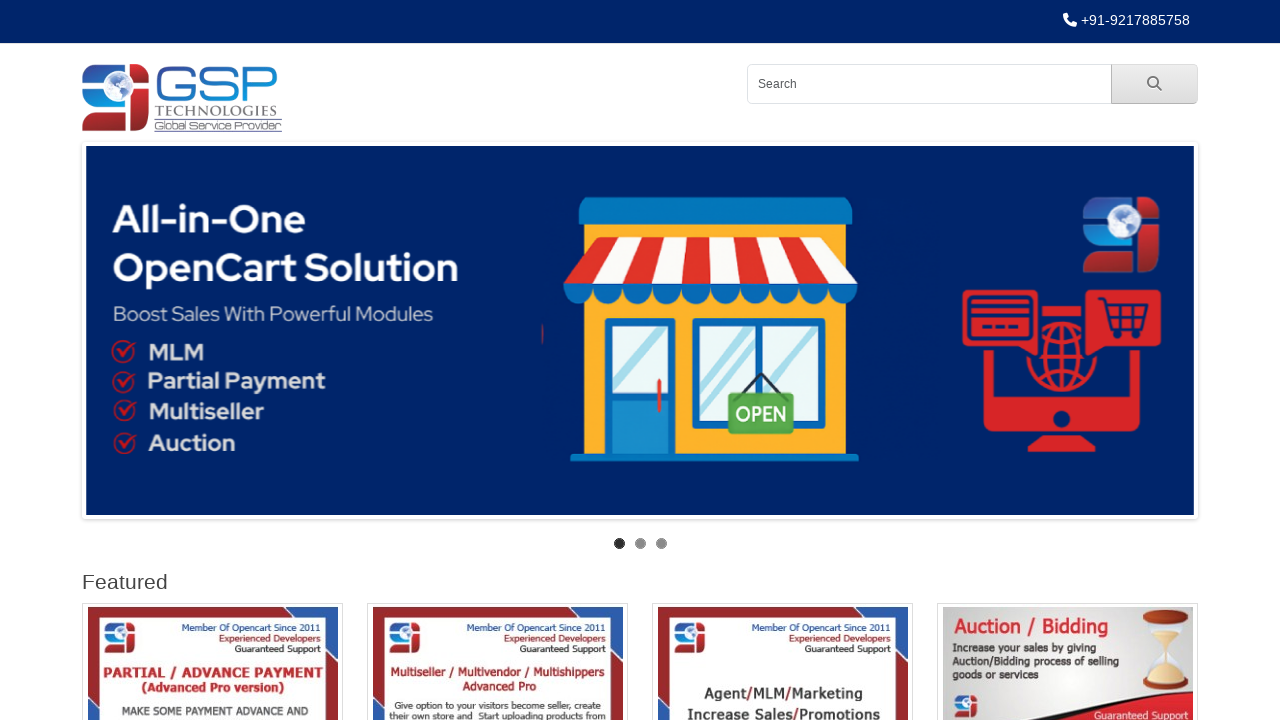

Filled search input with 'iphone' on #search input
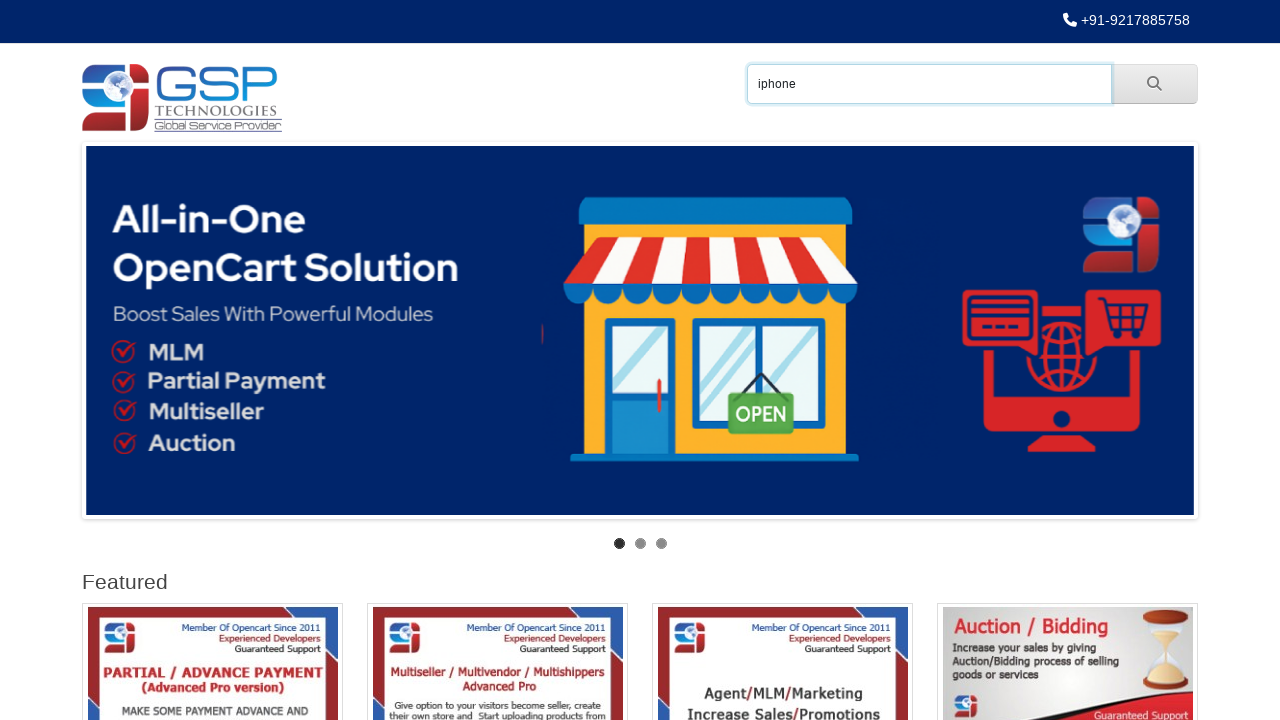

Pressed Enter to submit search for 'iphone' on #search input
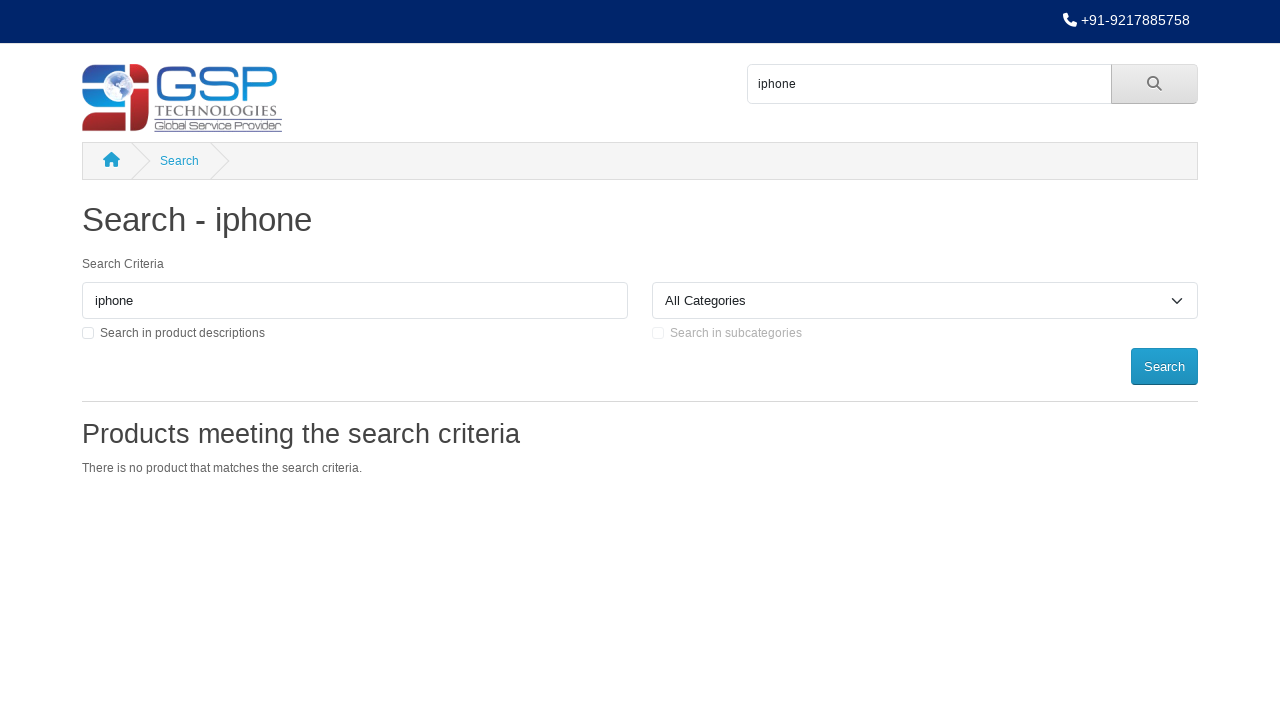

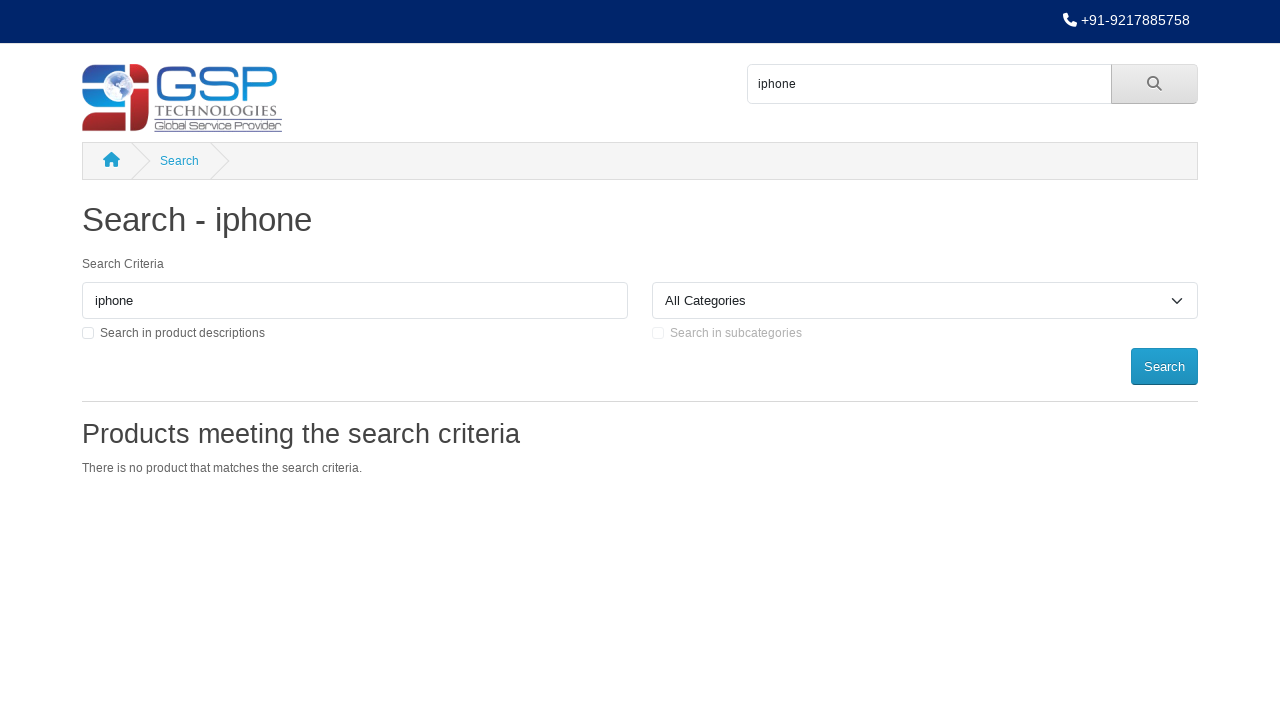